Tests handling a confirmation dialog by clicking the confirm button and accepting the alert

Starting URL: https://demoqa.com/alerts

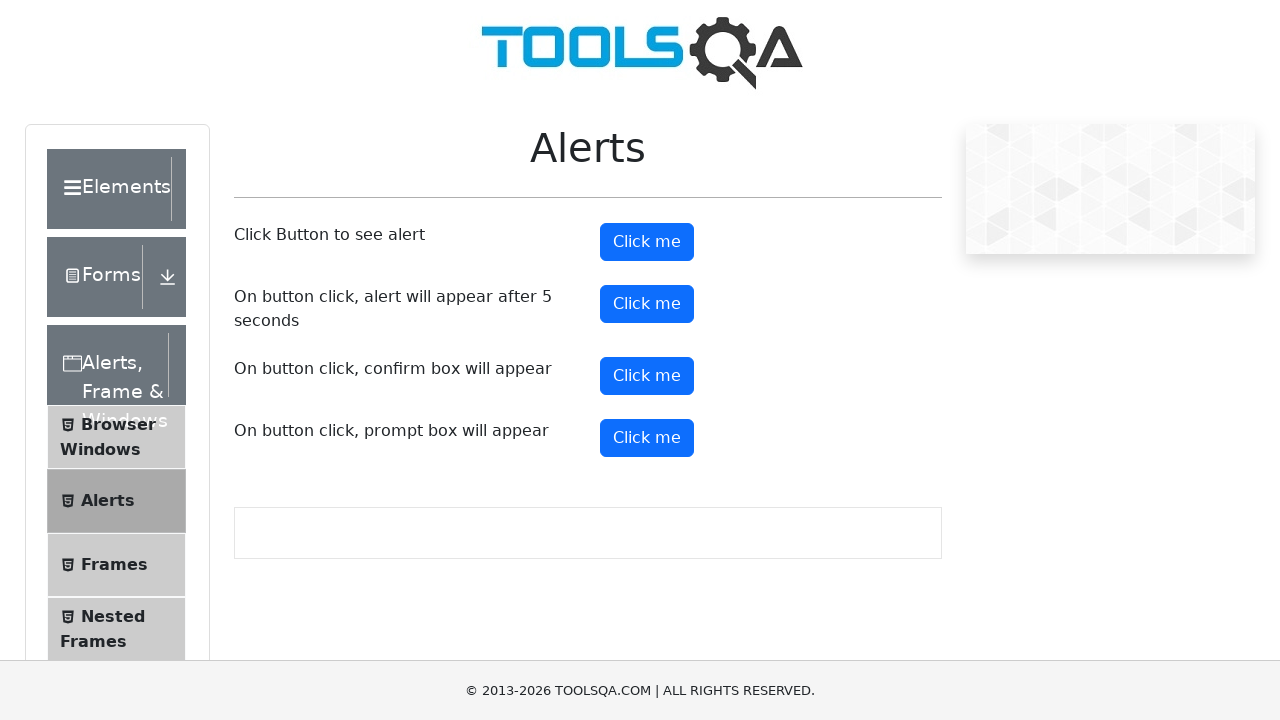

Set up dialog handler to accept confirmation alerts
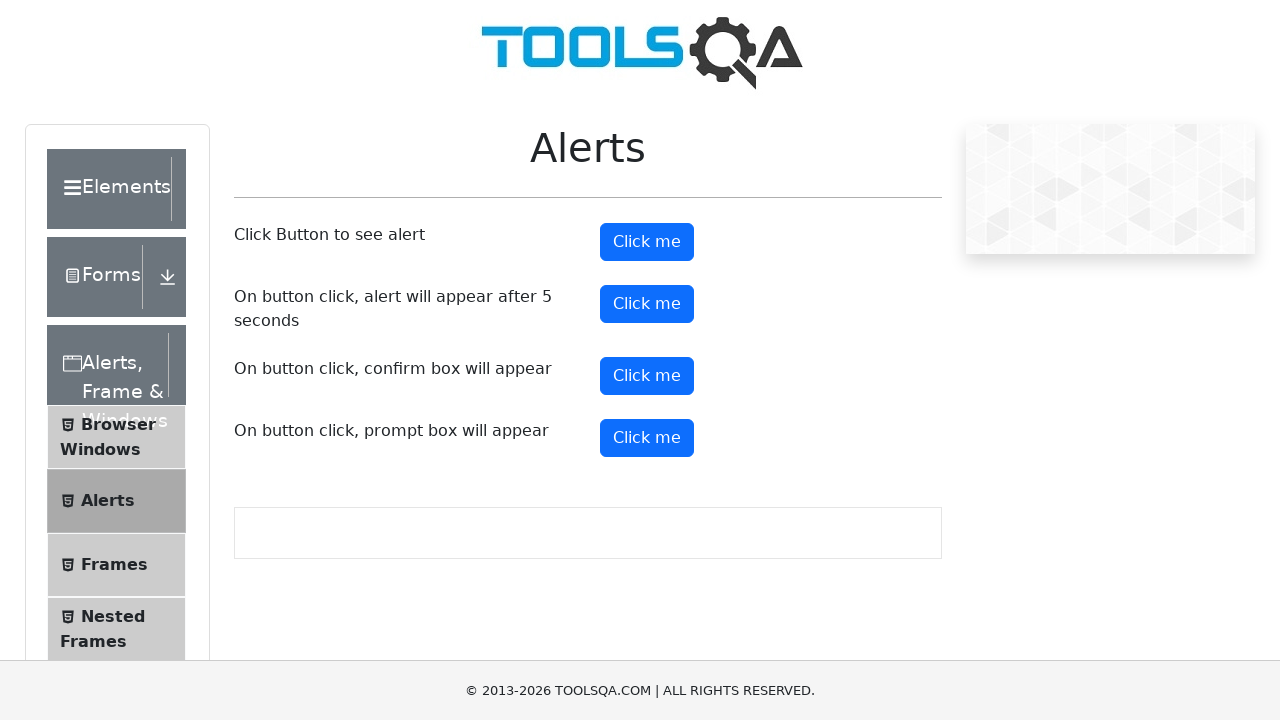

Clicked confirm button to trigger confirmation dialog at (647, 376) on button#confirmButton
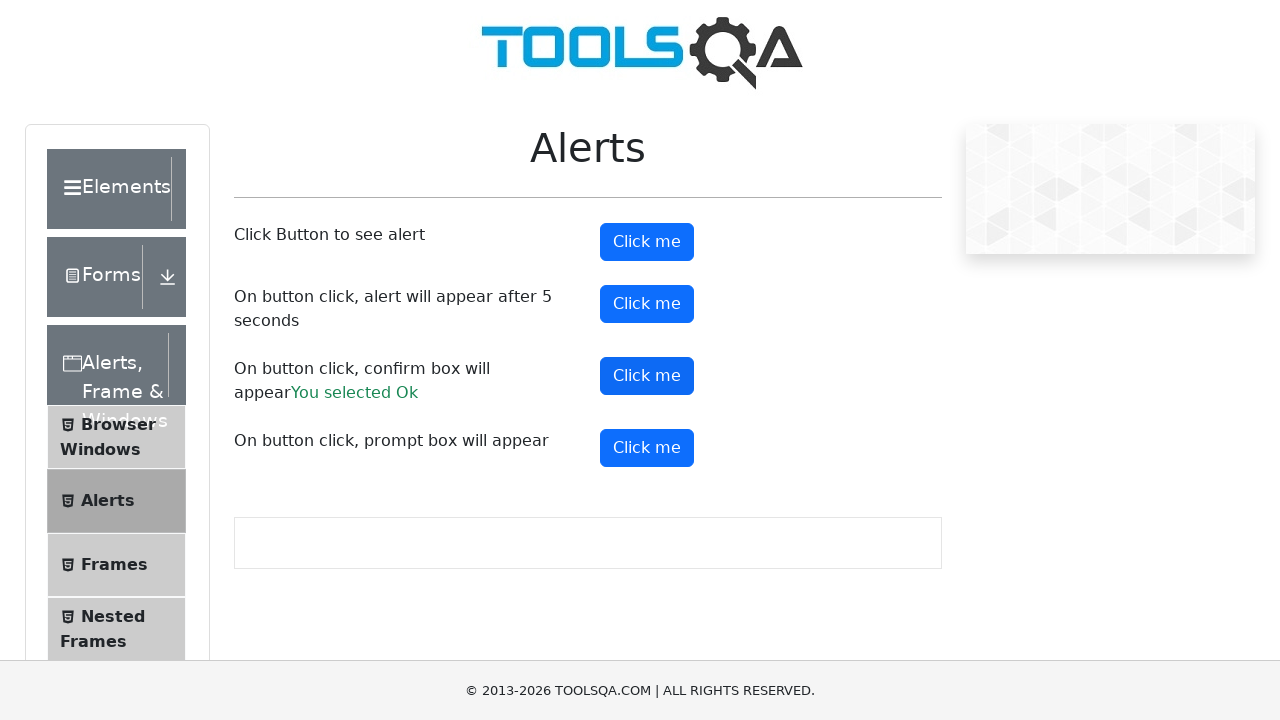

Confirmation result text appeared after accepting alert
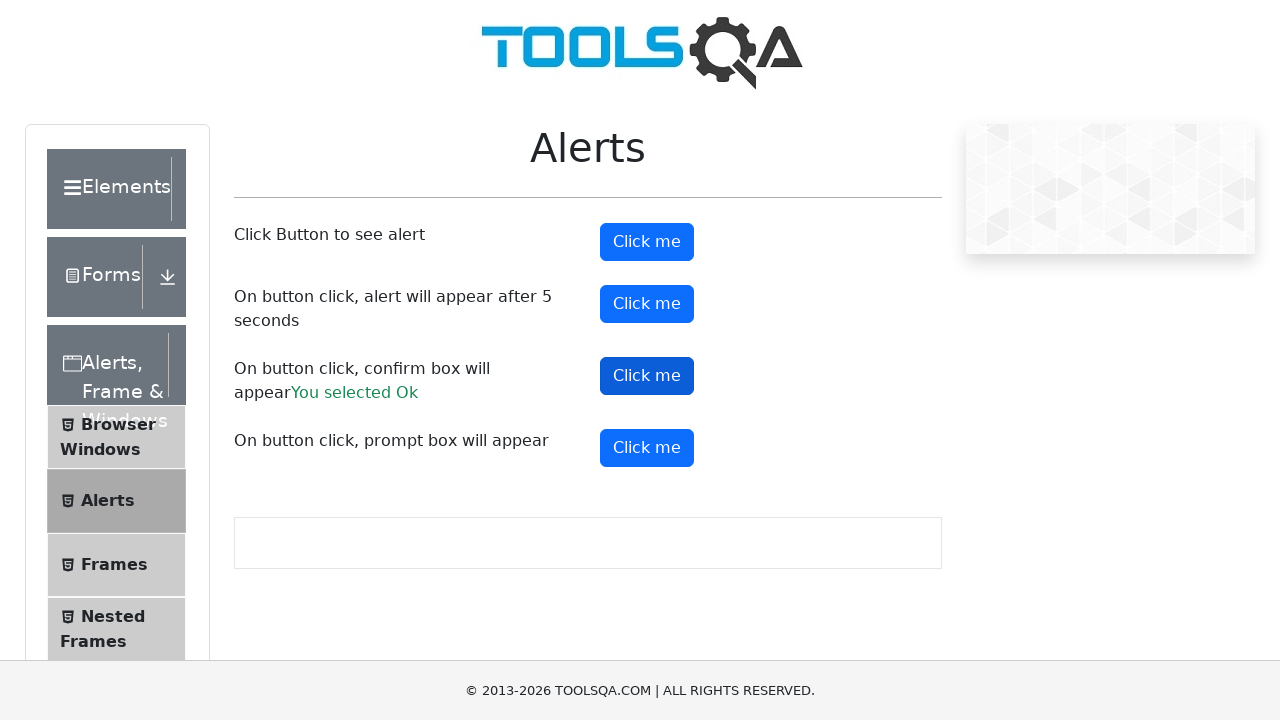

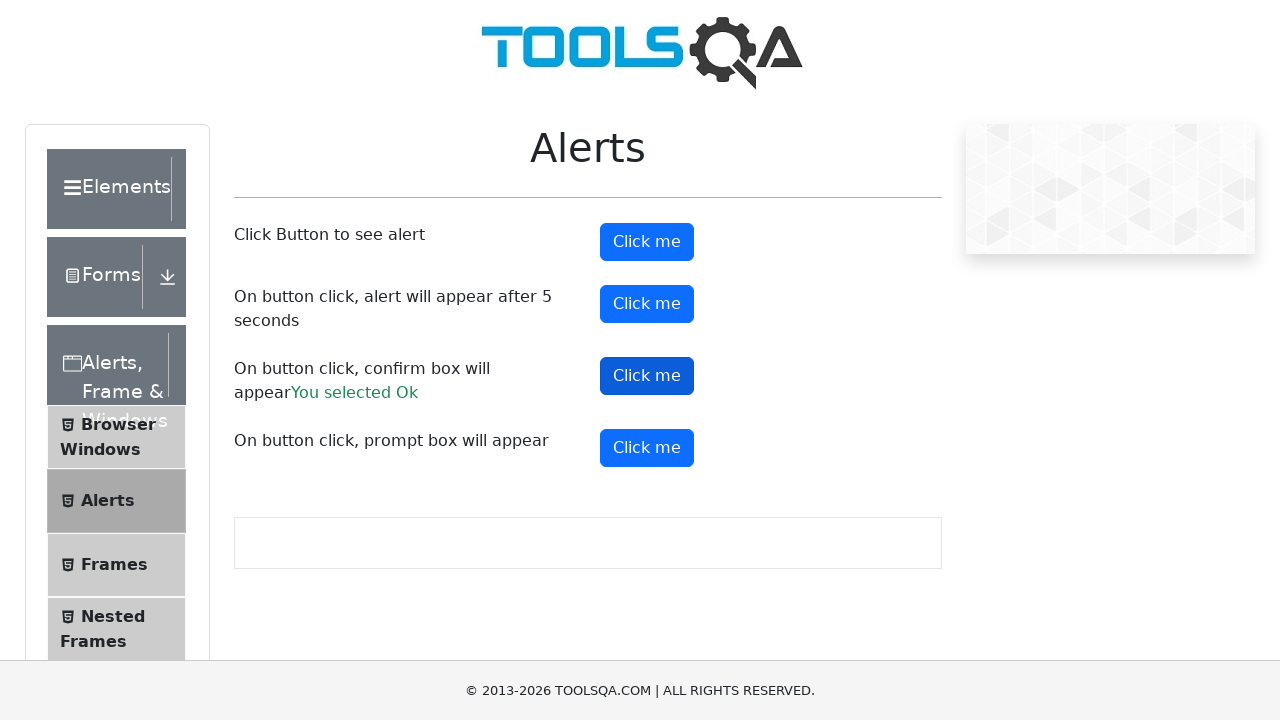